Fills out a text box form with user name and email fields for two different users sequentially.

Starting URL: https://demoqa.com/text-box

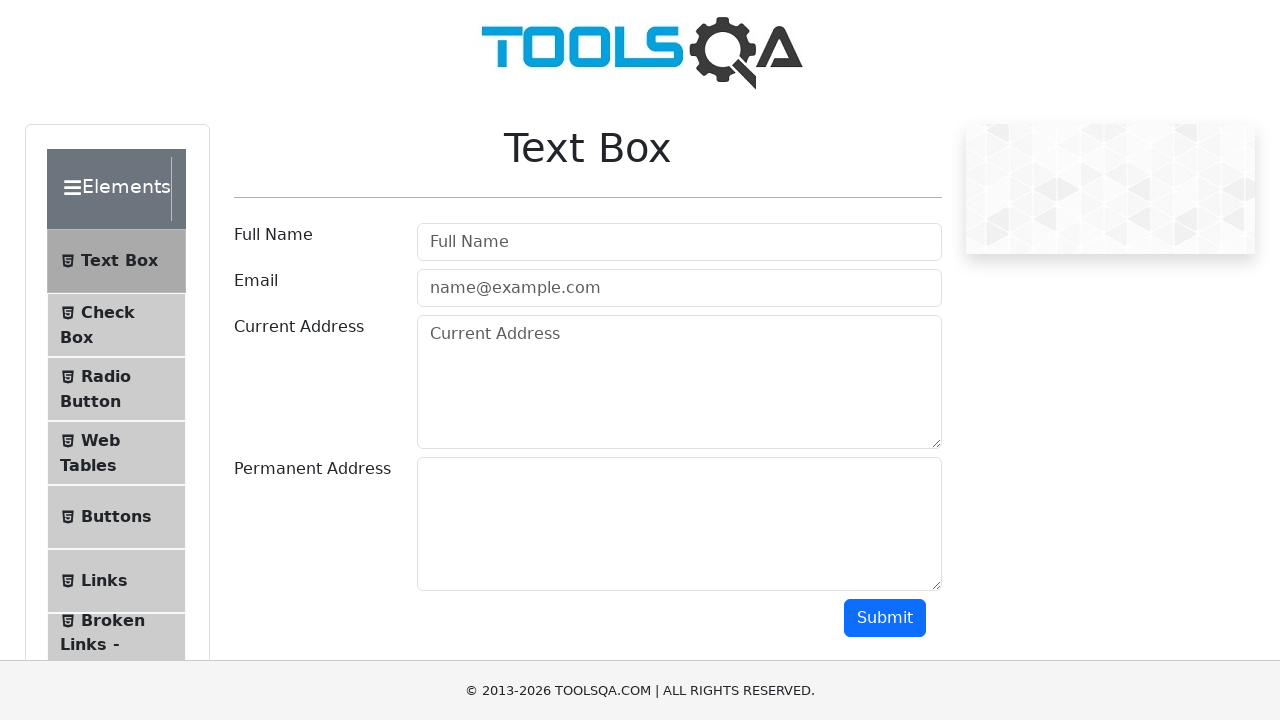

Filled userName field with 'Alice' on #userName
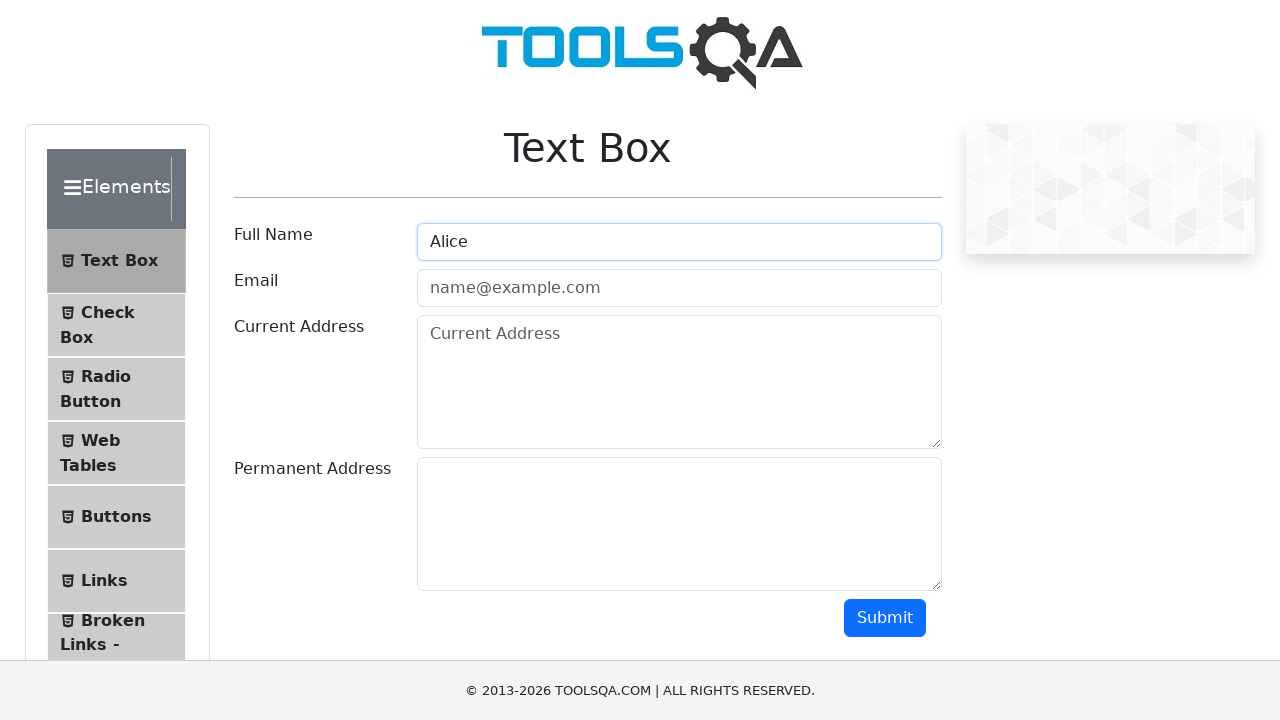

Filled userEmail field with 'alice@example.com' on #userEmail
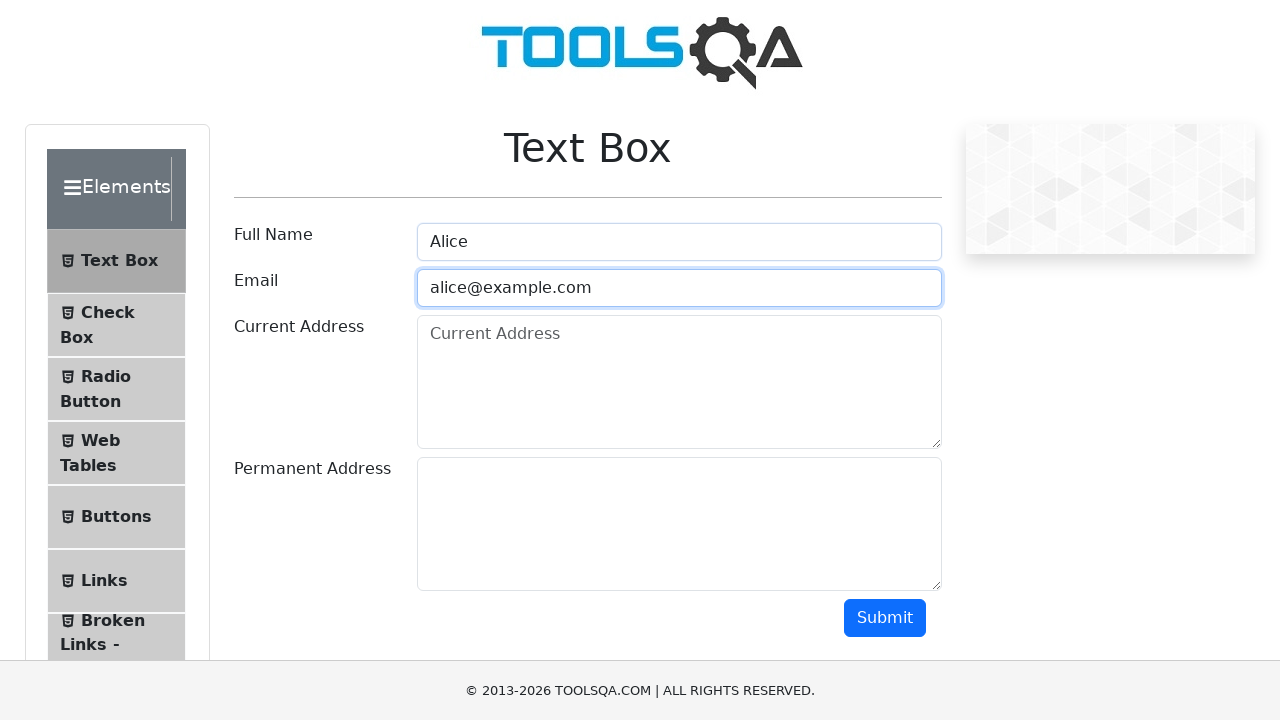

Navigated to https://demoqa.com/text-box for second user
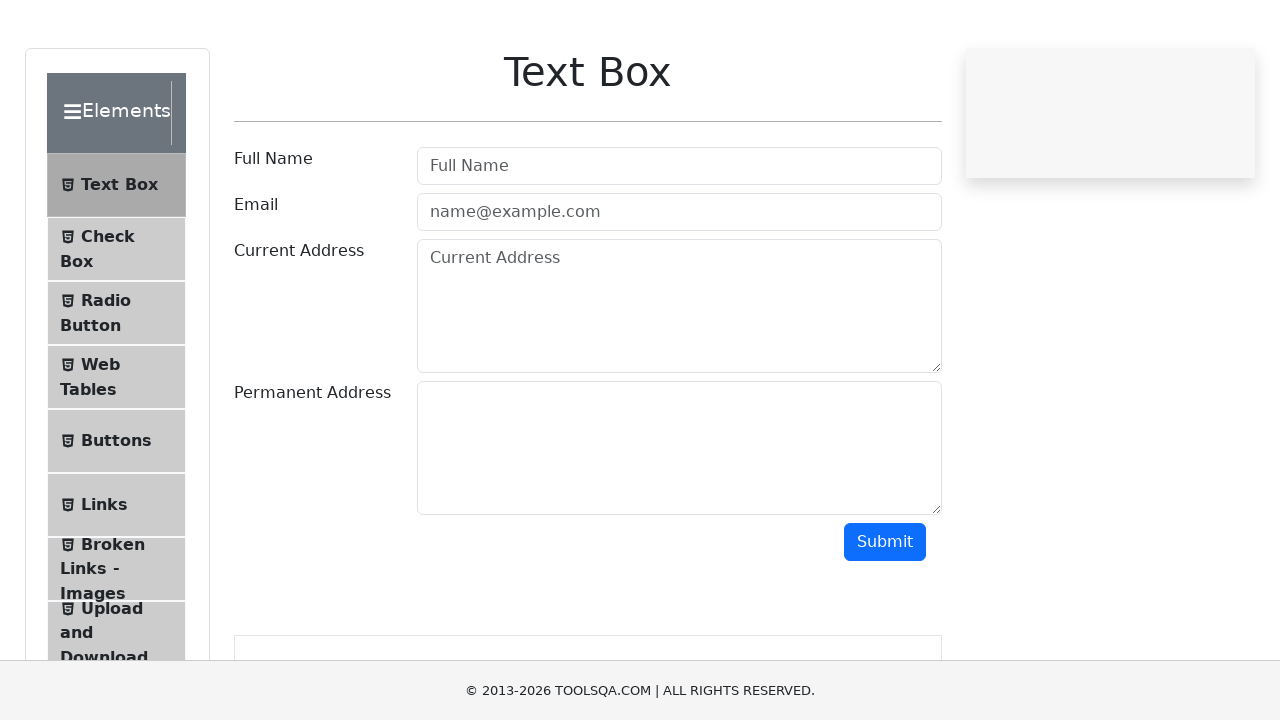

Filled userName field with 'Bob' on #userName
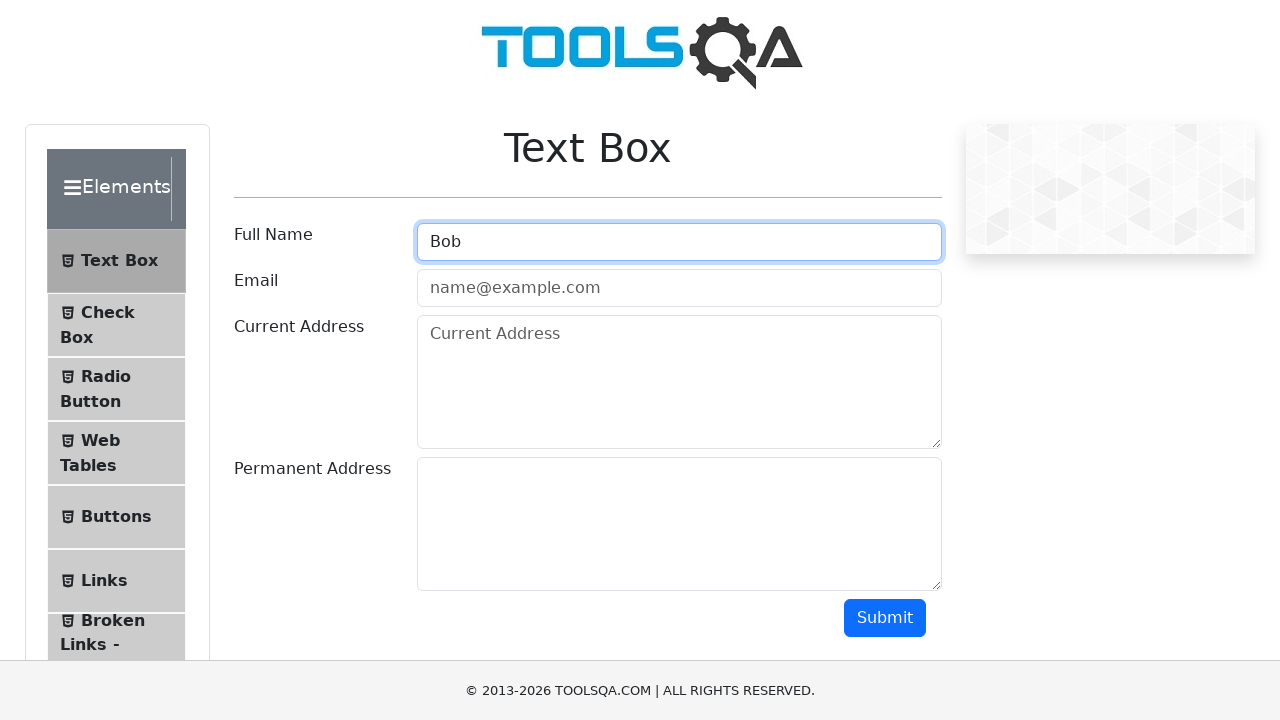

Filled userEmail field with 'bob@example.com' on #userEmail
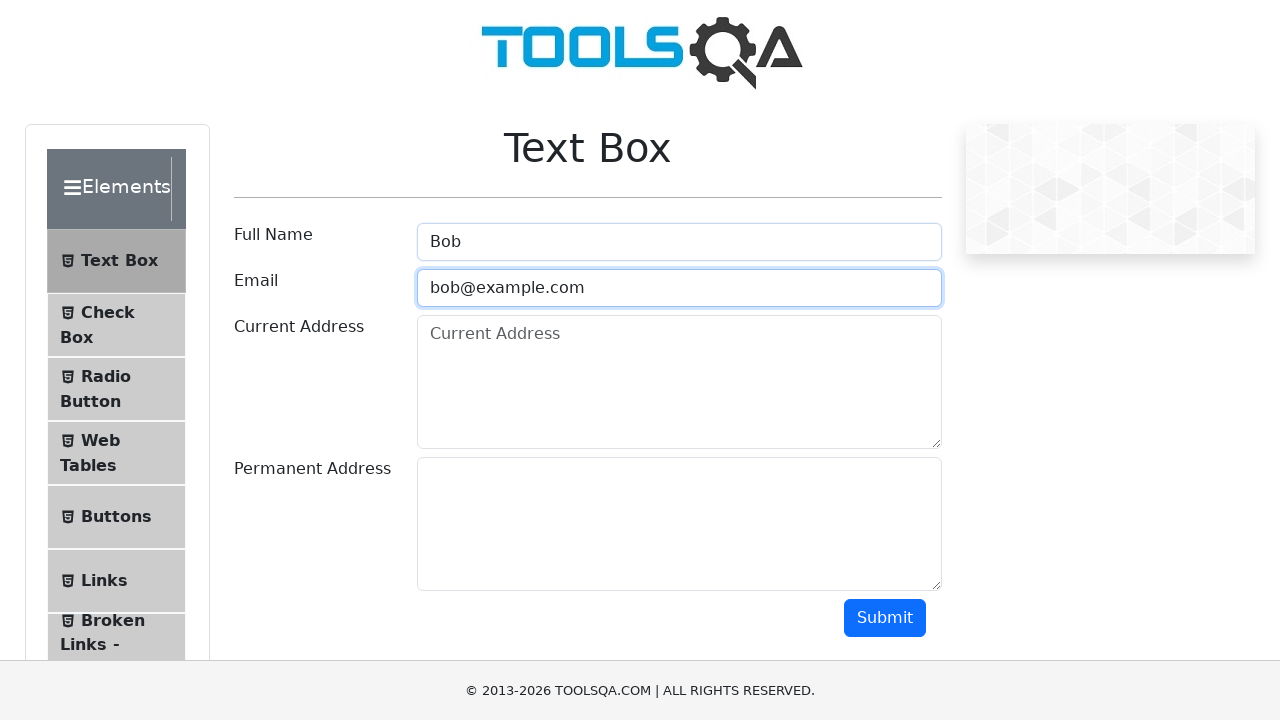

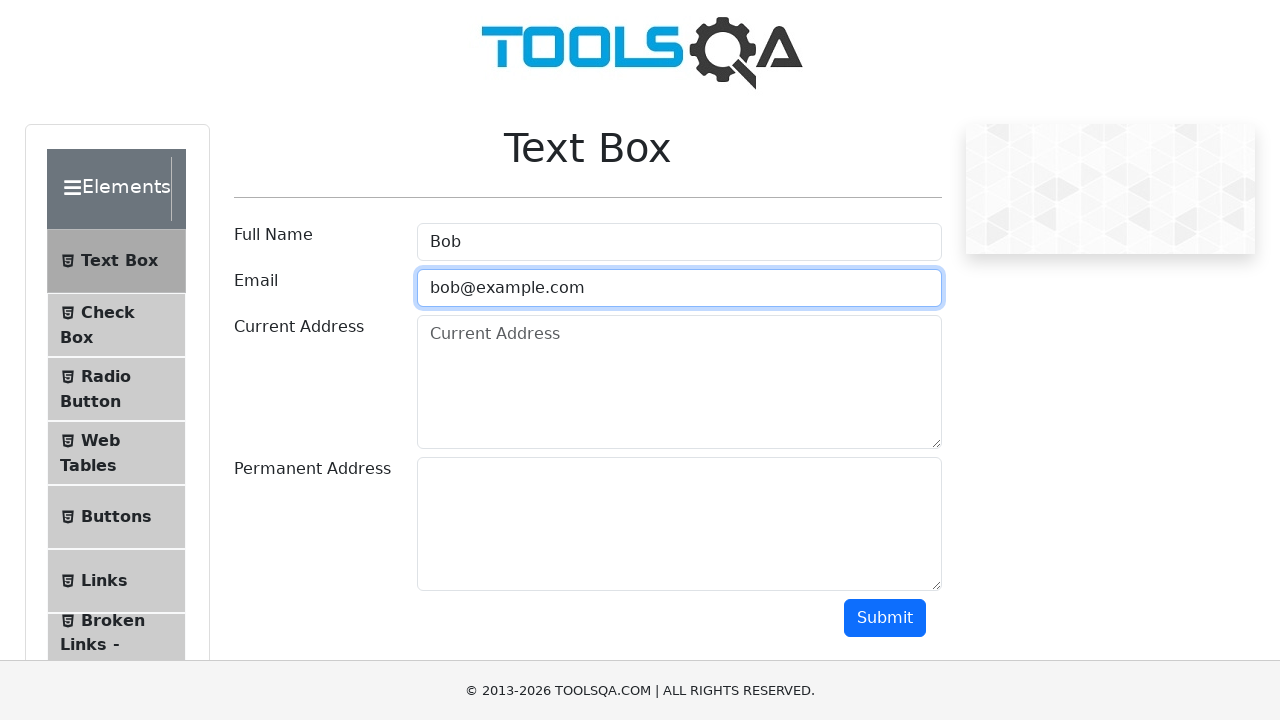